Tests canceling edit with Escape key on a completed task

Starting URL: https://todomvc4tasj.herokuapp.com/

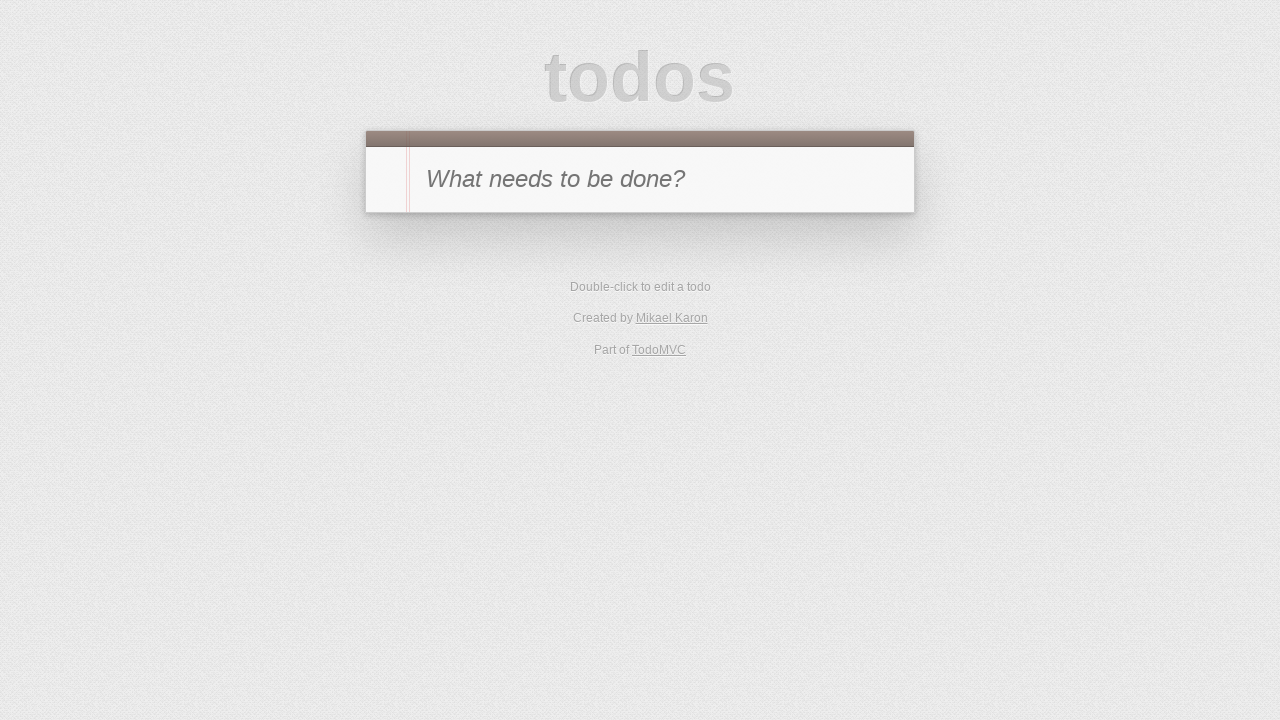

Filled new todo input with task '1' on #new-todo
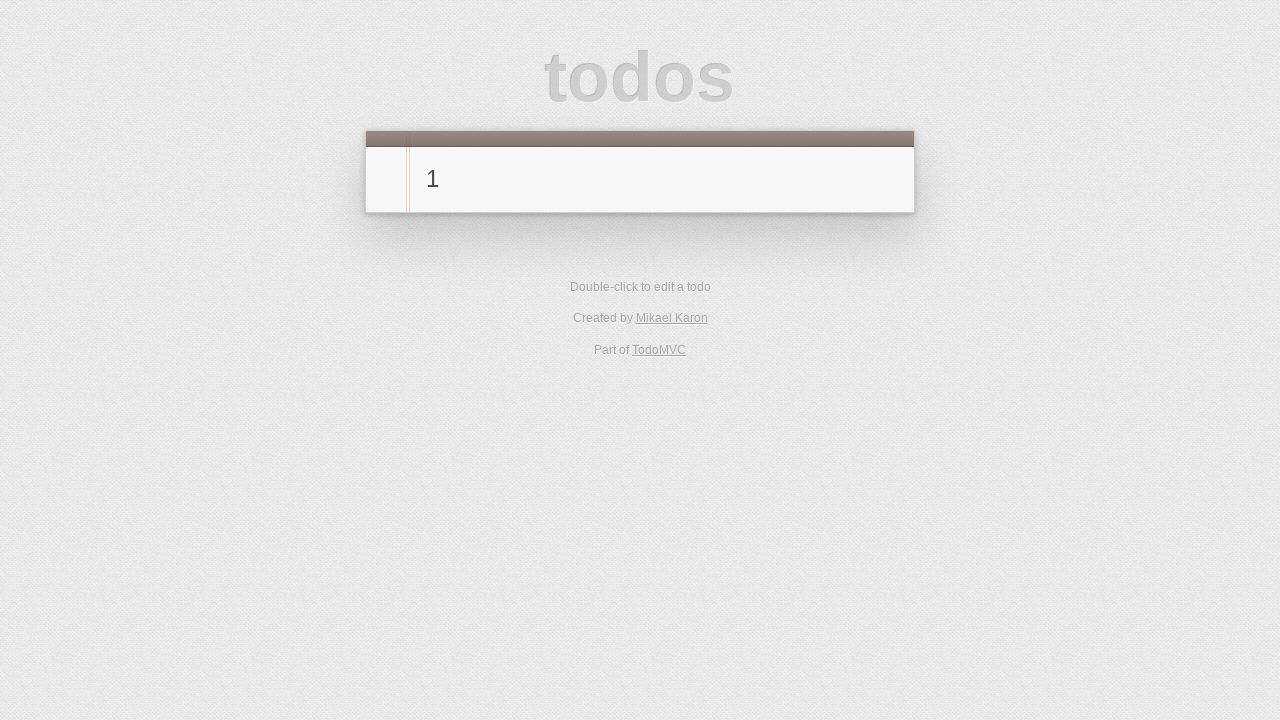

Pressed Enter to add task '1' on #new-todo
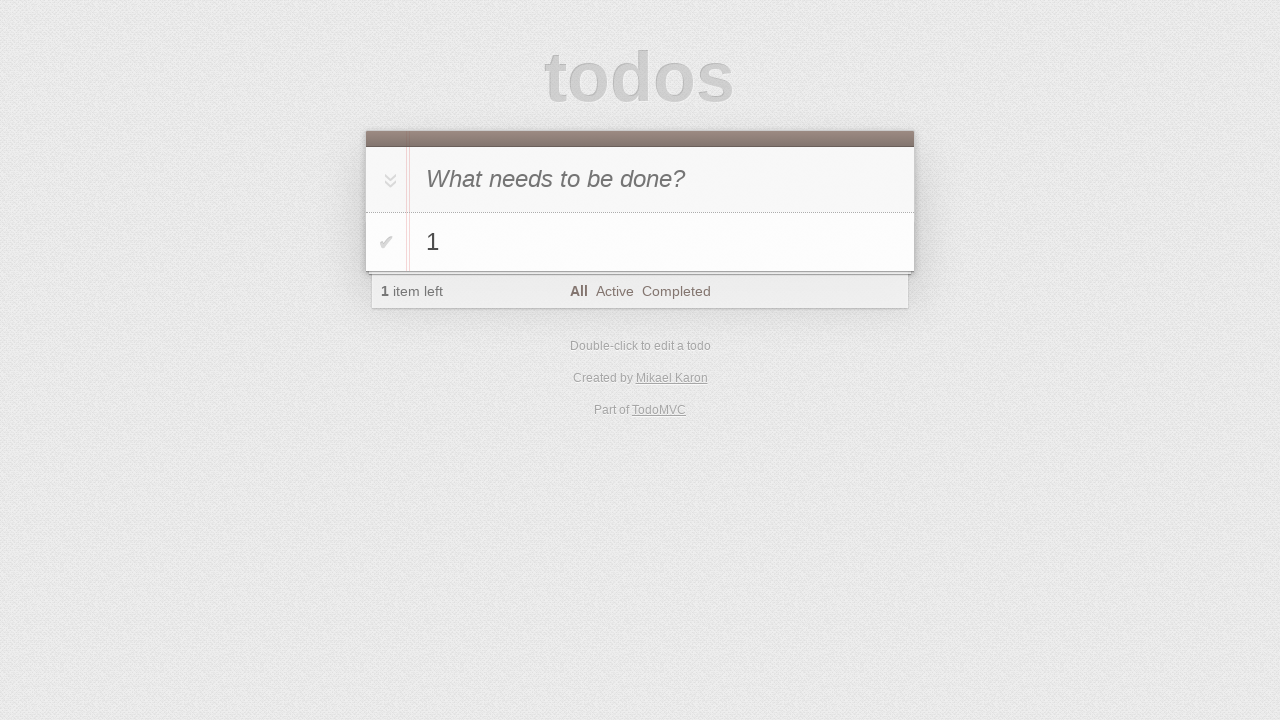

Filled new todo input with task '2' on #new-todo
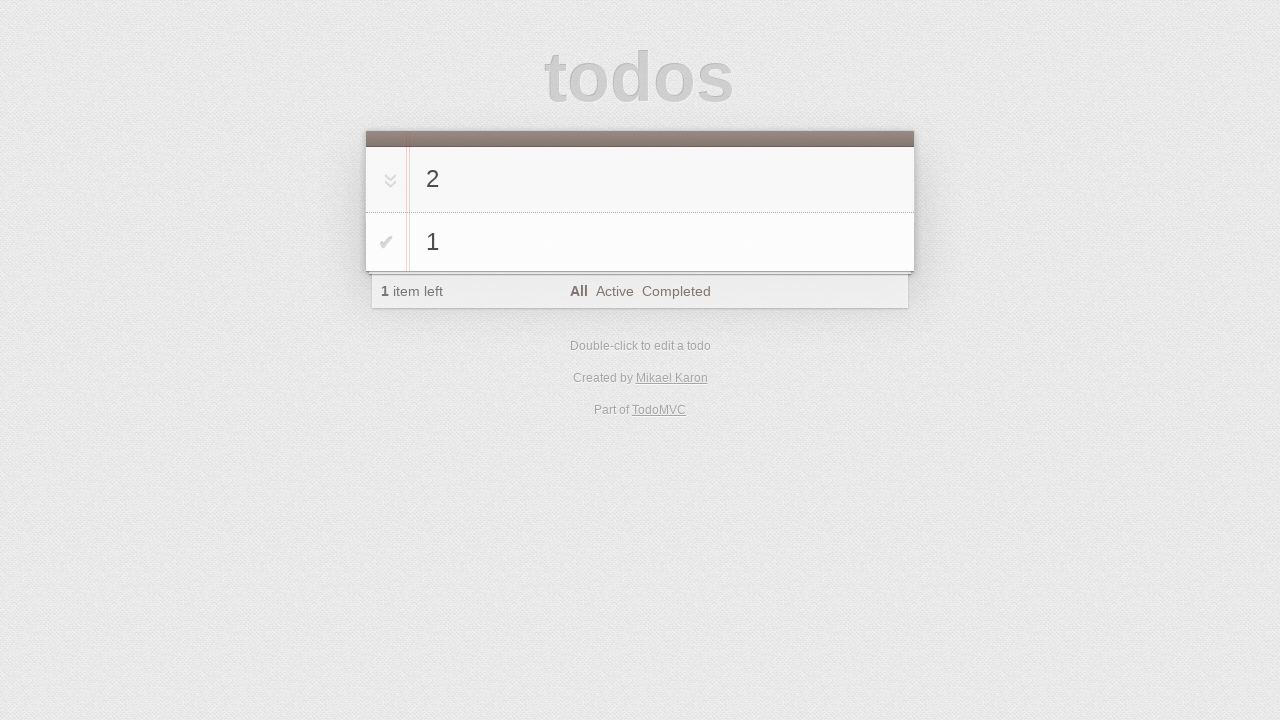

Pressed Enter to add task '2' on #new-todo
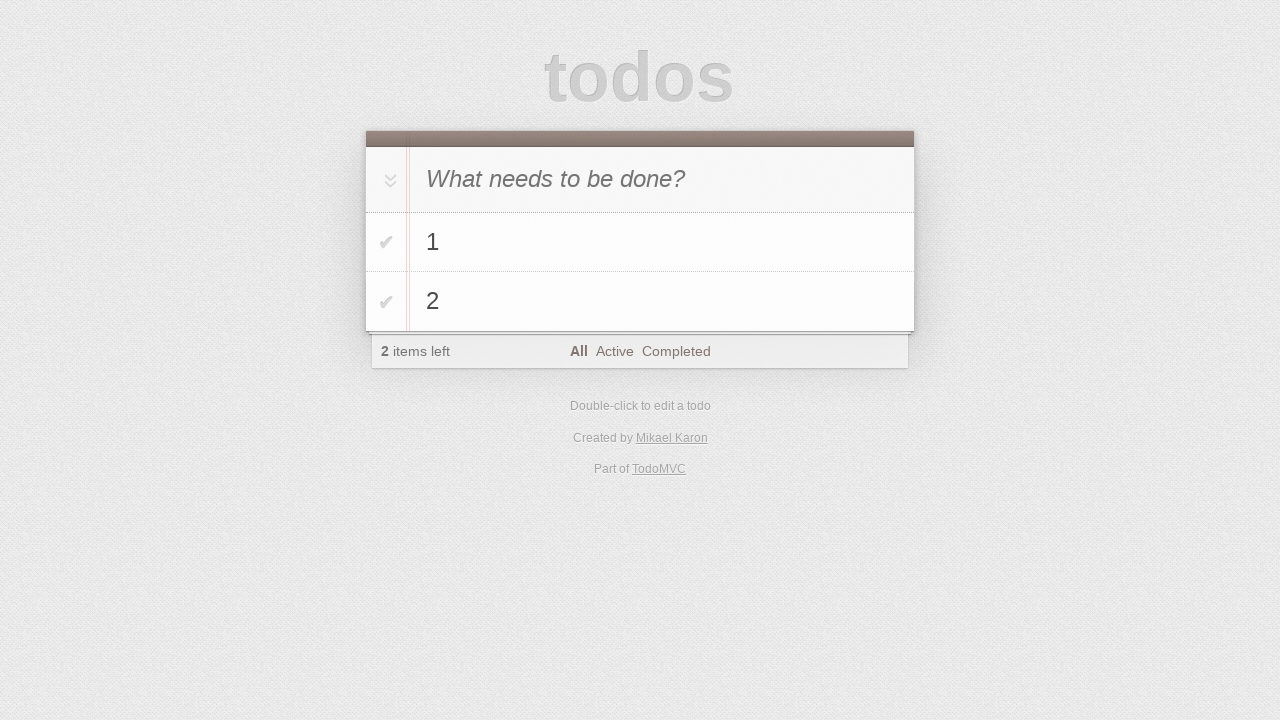

Marked task '2' as completed at (386, 302) on #todo-list > li >> internal:has-text="2"i >> .toggle
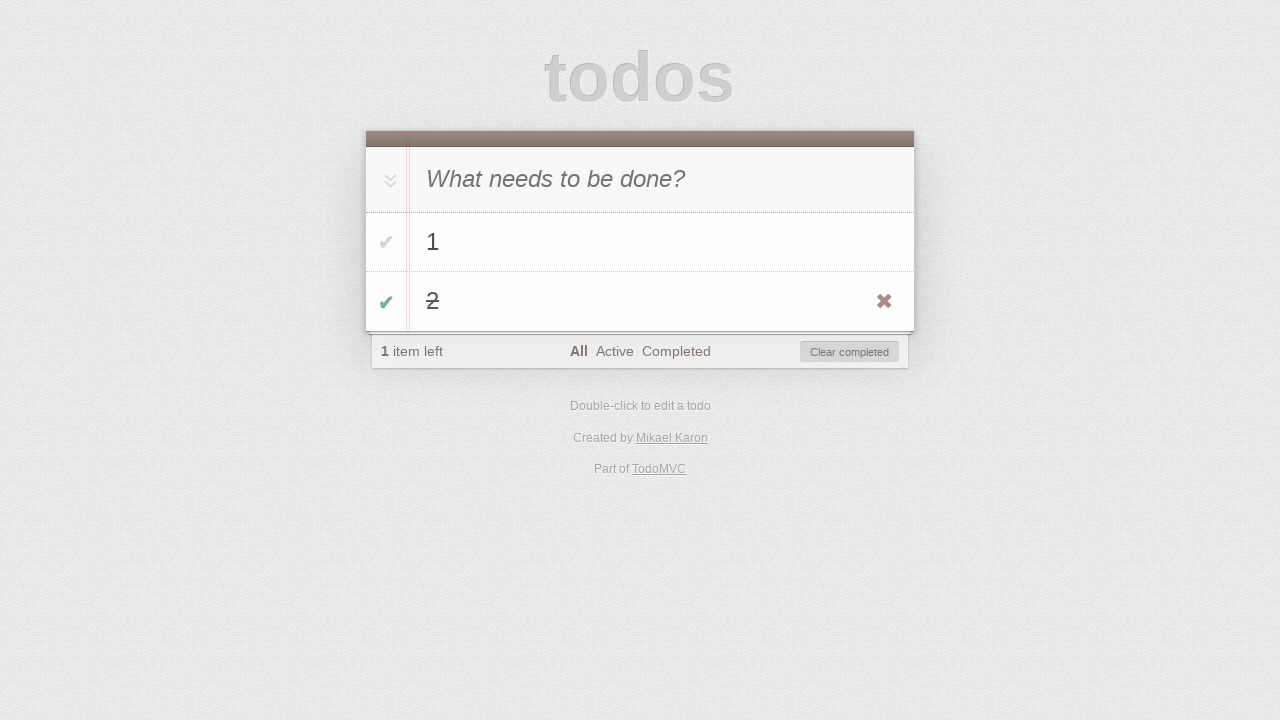

Double-clicked task '2' to enter edit mode at (640, 302) on #todo-list > li >> internal:has-text="2"i
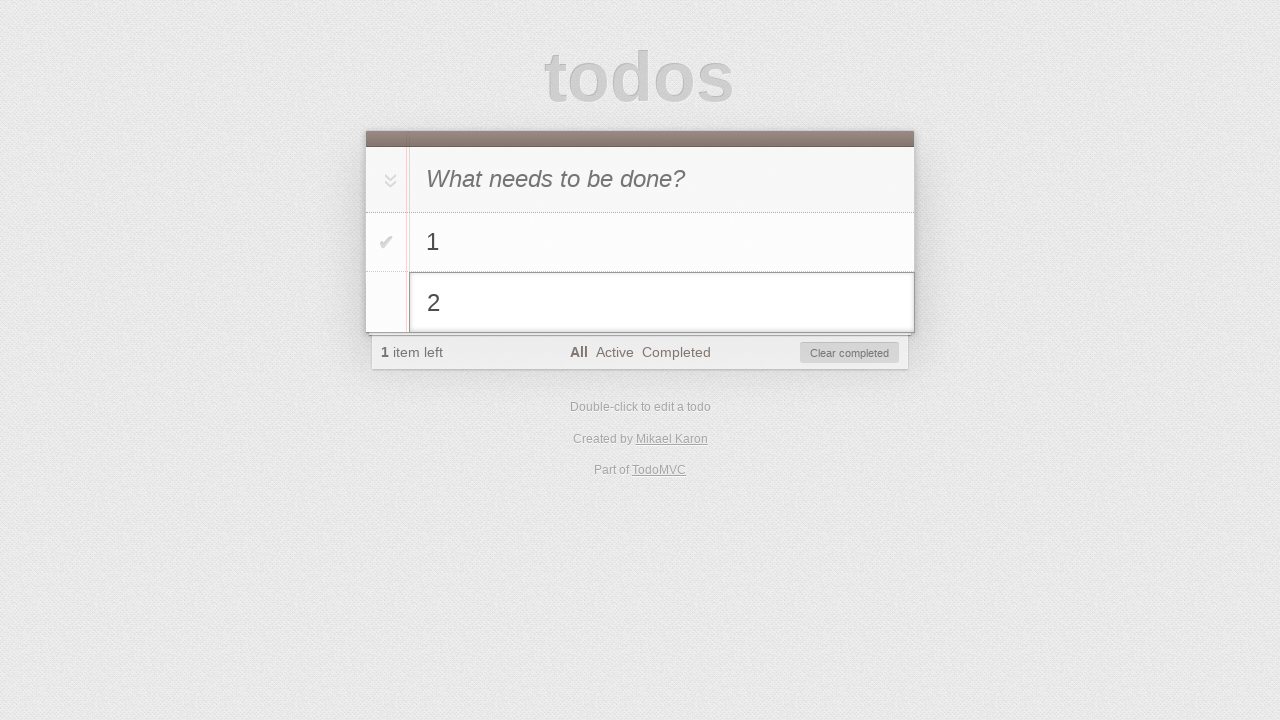

Filled edit field with '2 edited' on #todo-list > li.editing .edit
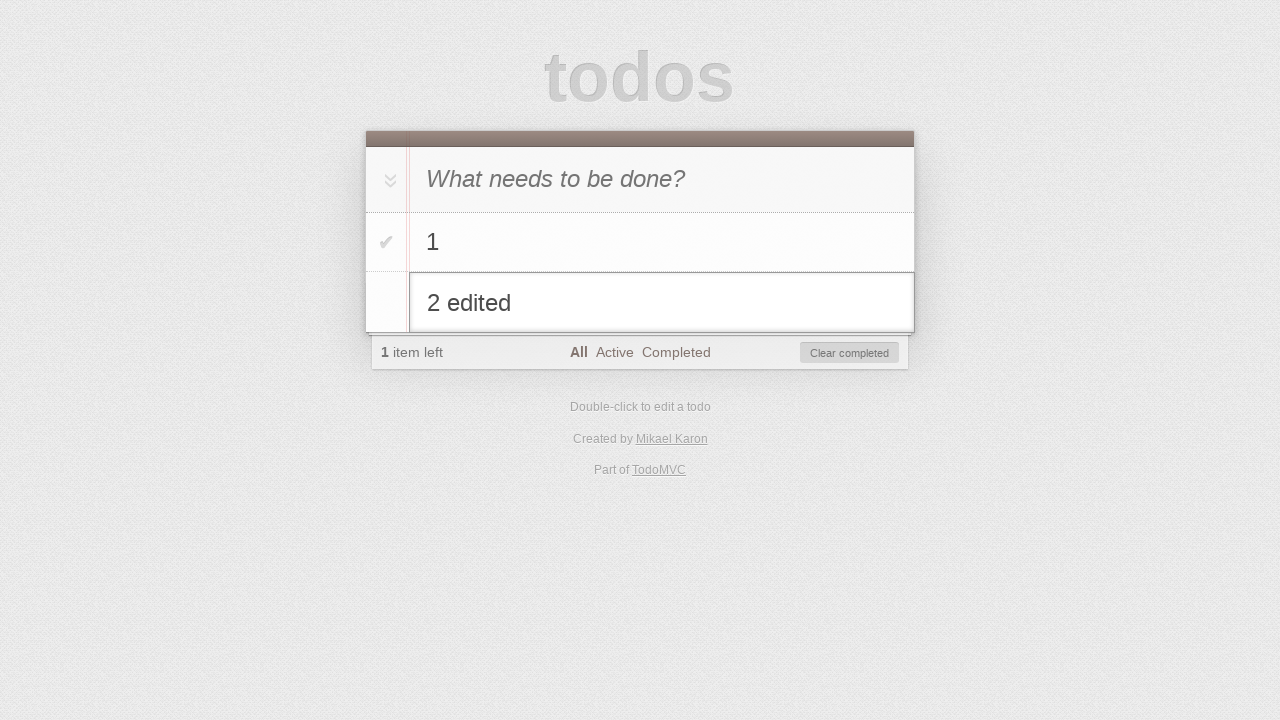

Pressed Escape to cancel editing on #todo-list > li.editing .edit
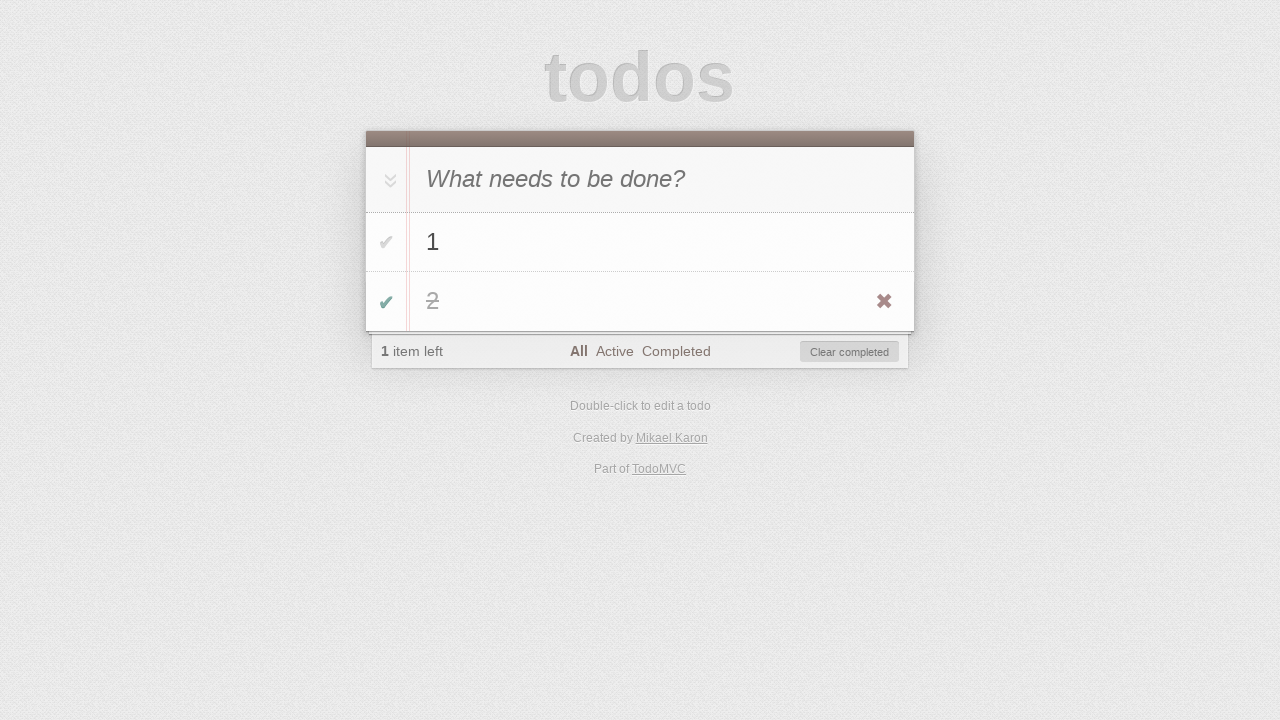

Verified that task '2' original text was preserved after escape
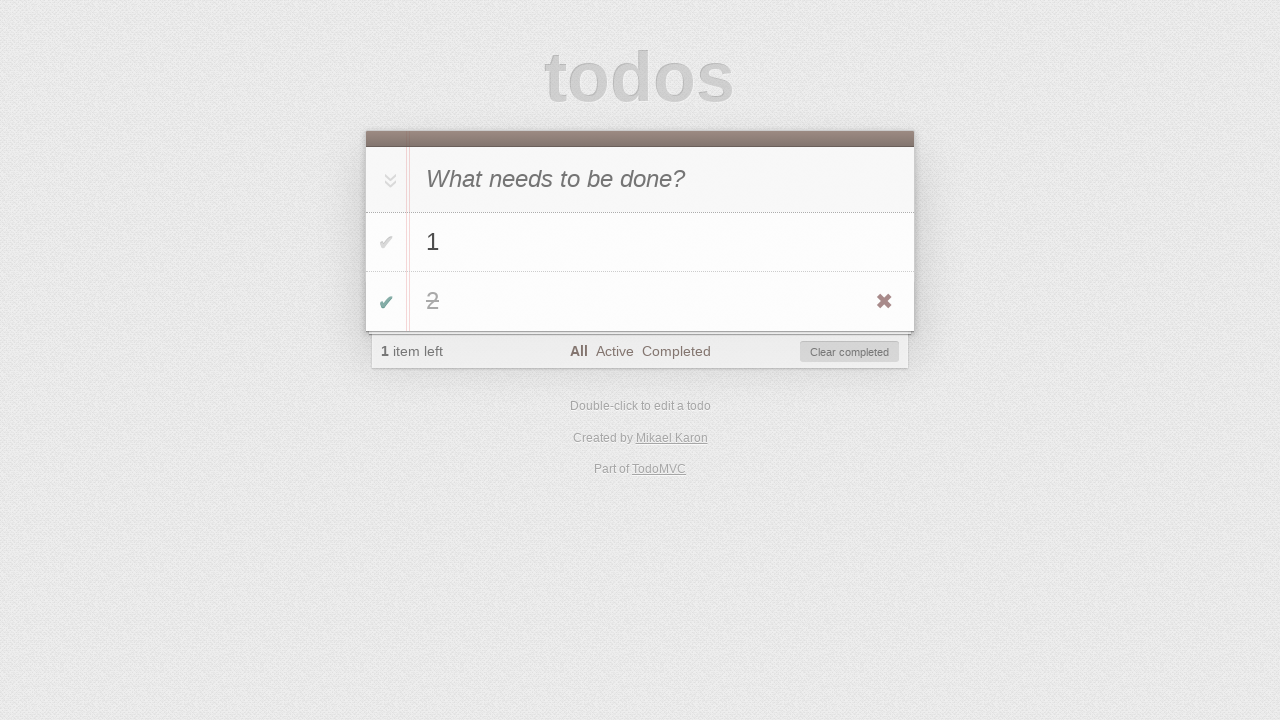

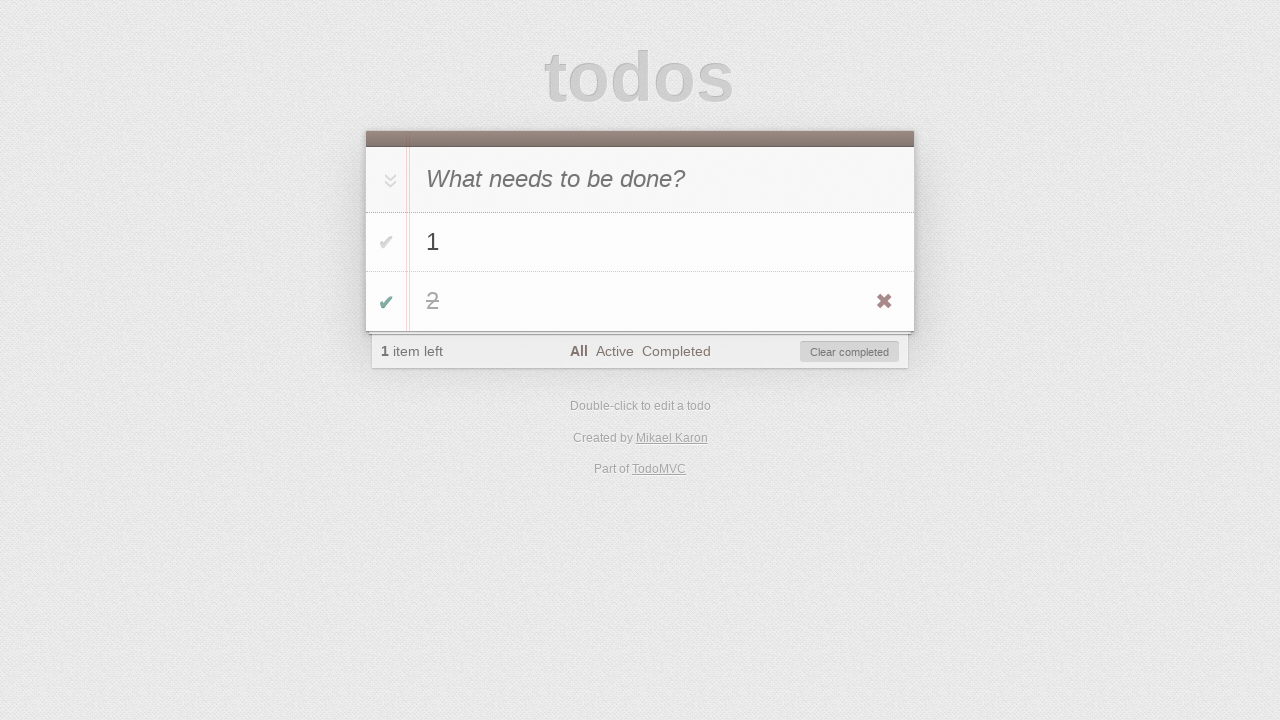